Tests JavaScript confirm dialog by clicking the confirm button and dismissing it

Starting URL: https://the-internet.herokuapp.com/javascript_alerts

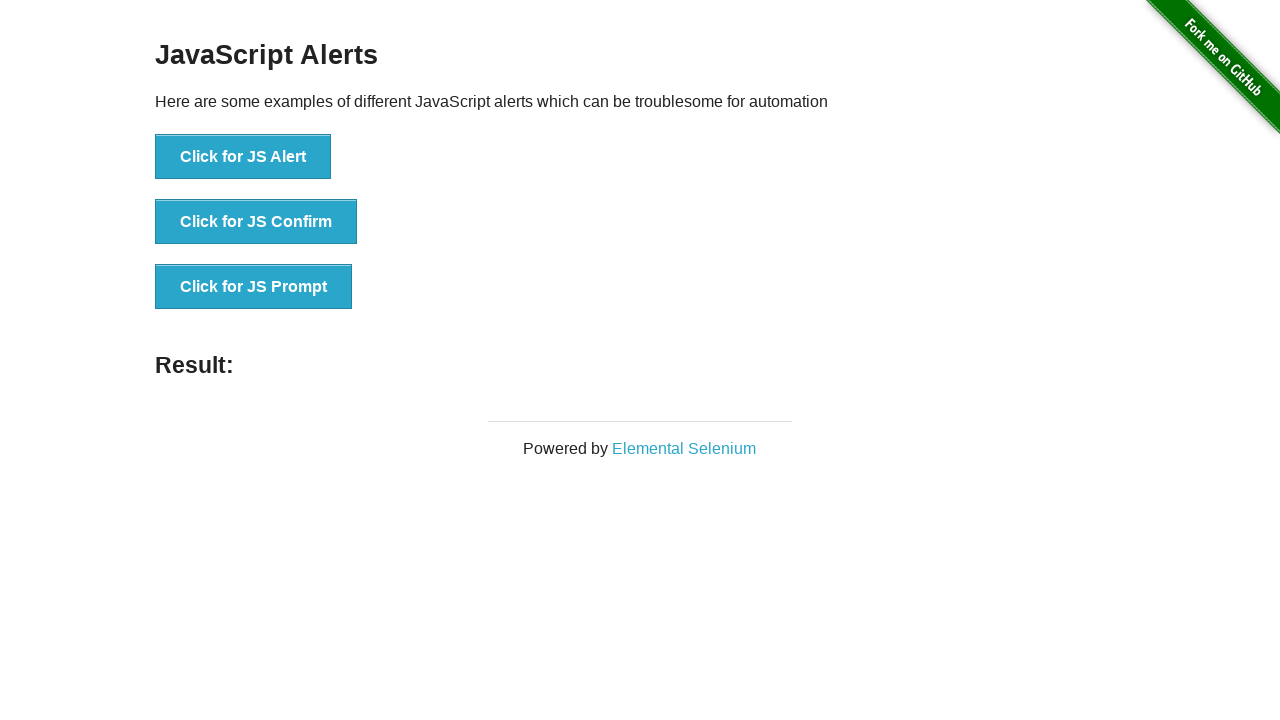

Set up dialog handler to dismiss confirm dialog
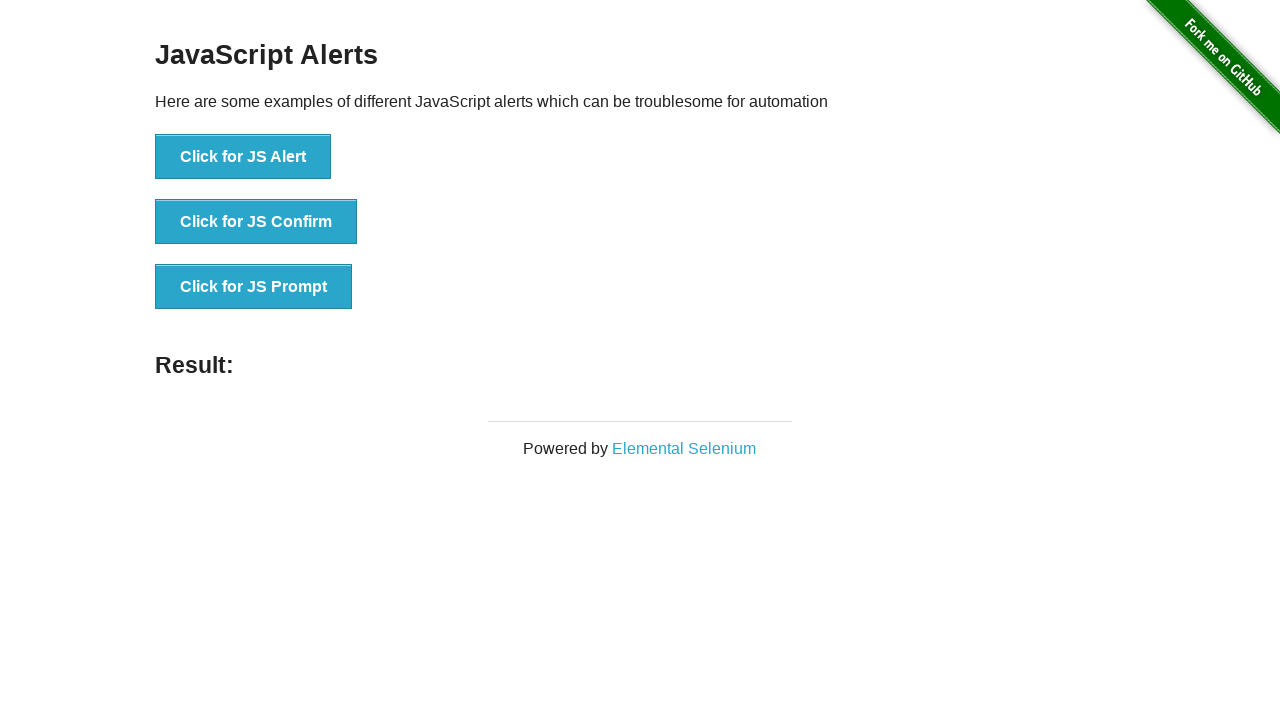

Clicked the JS Confirm button at (256, 222) on xpath=//button[text()='Click for JS Confirm']
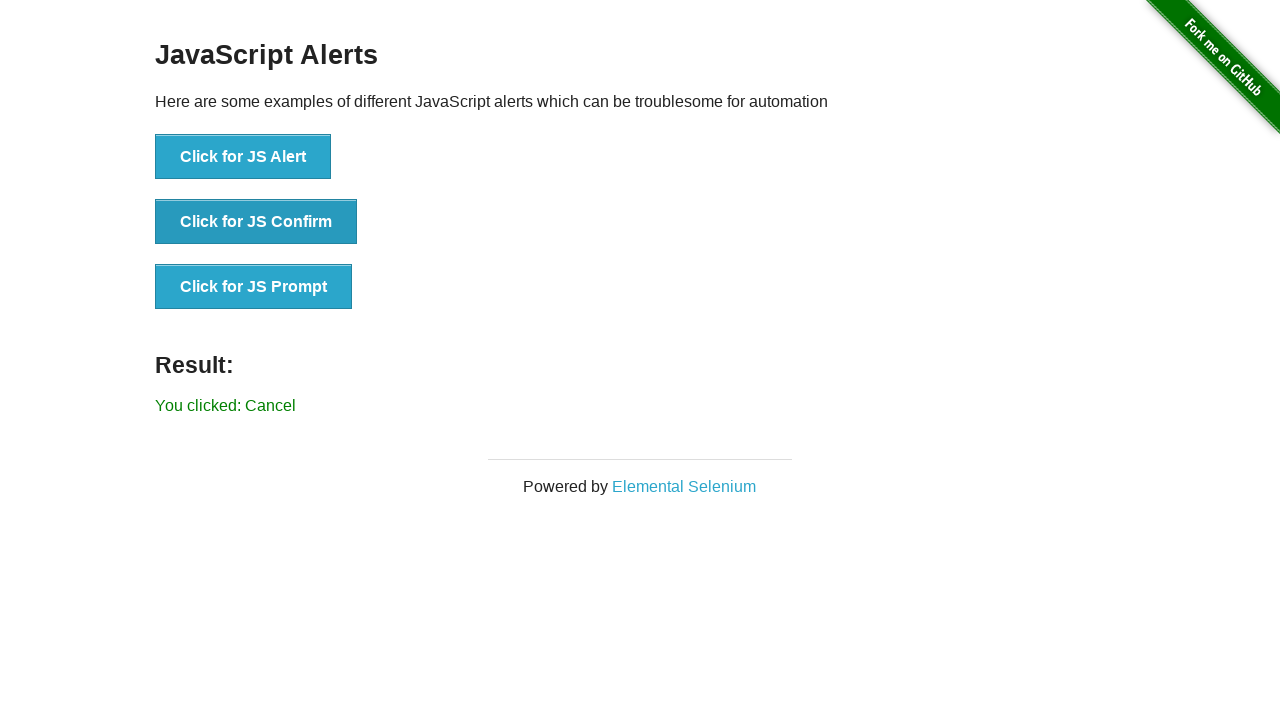

Verified that dismiss action resulted in 'You clicked: Cancel' message
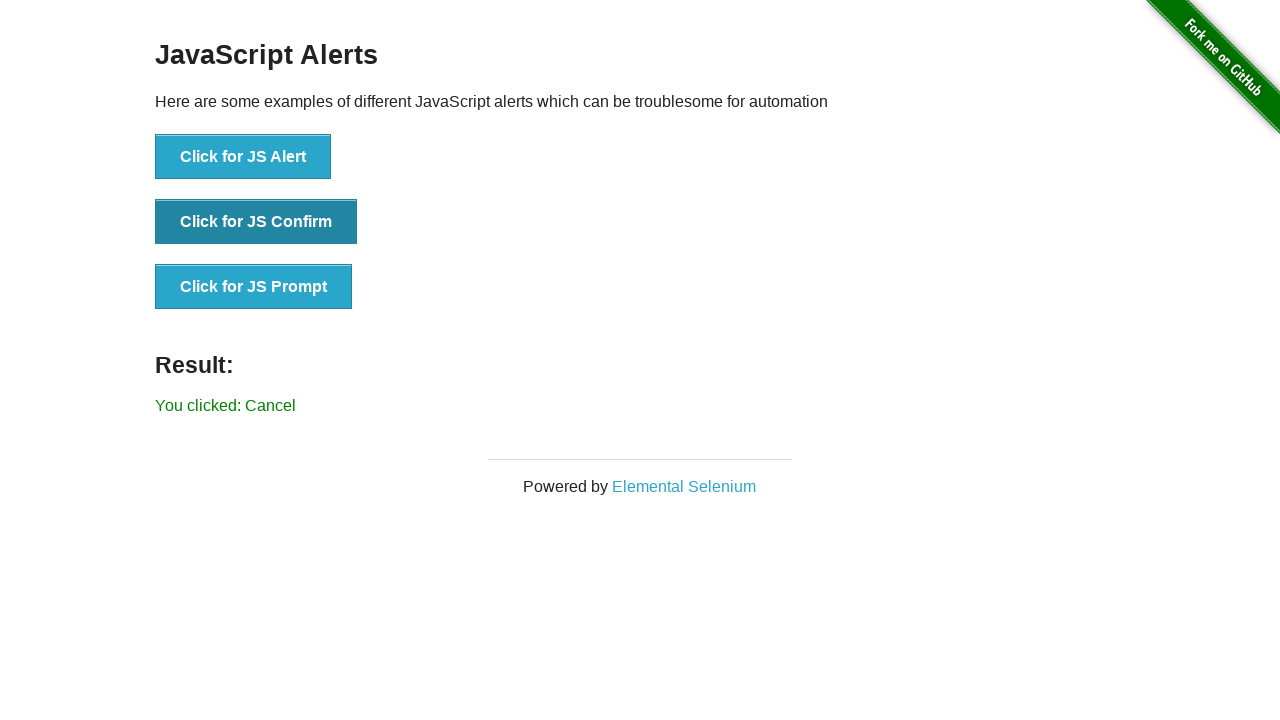

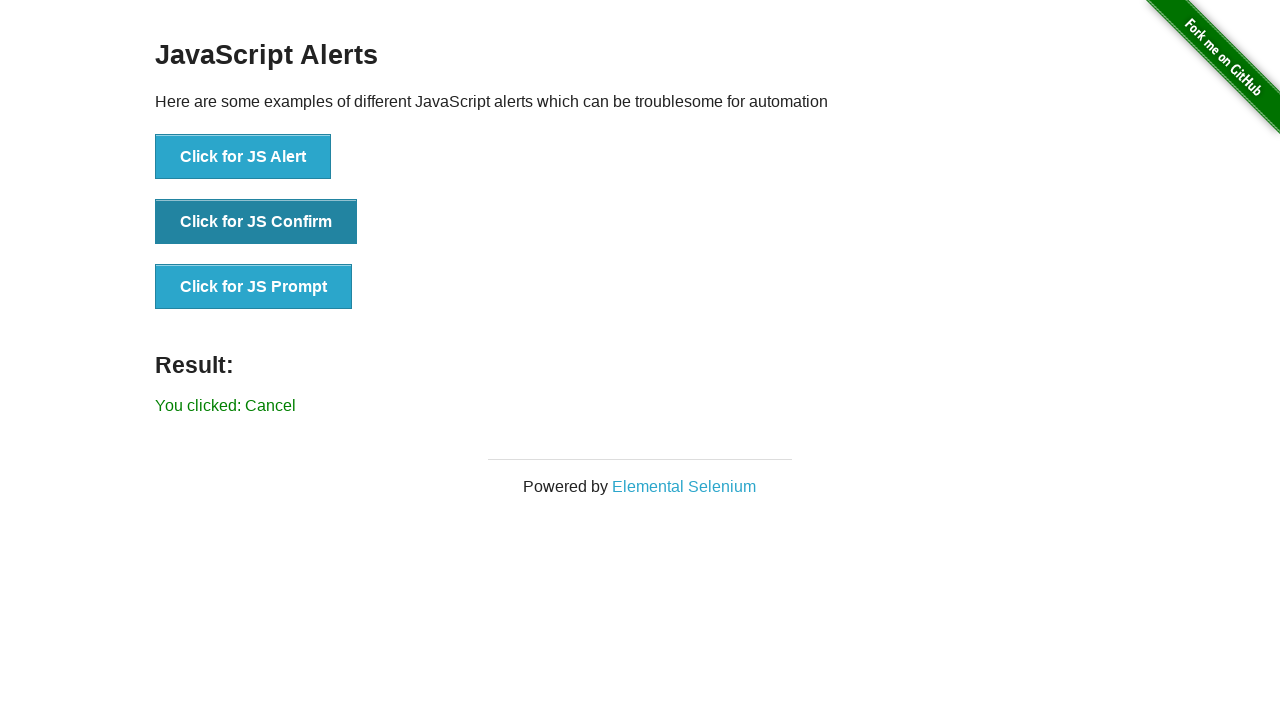